Tests an e-commerce practice site by searching for "Tomato", validating the product is displayed, adding it to the cart, and opening the cart window to verify the addition.

Starting URL: https://rahulshettyacademy.com/seleniumPractise/#/

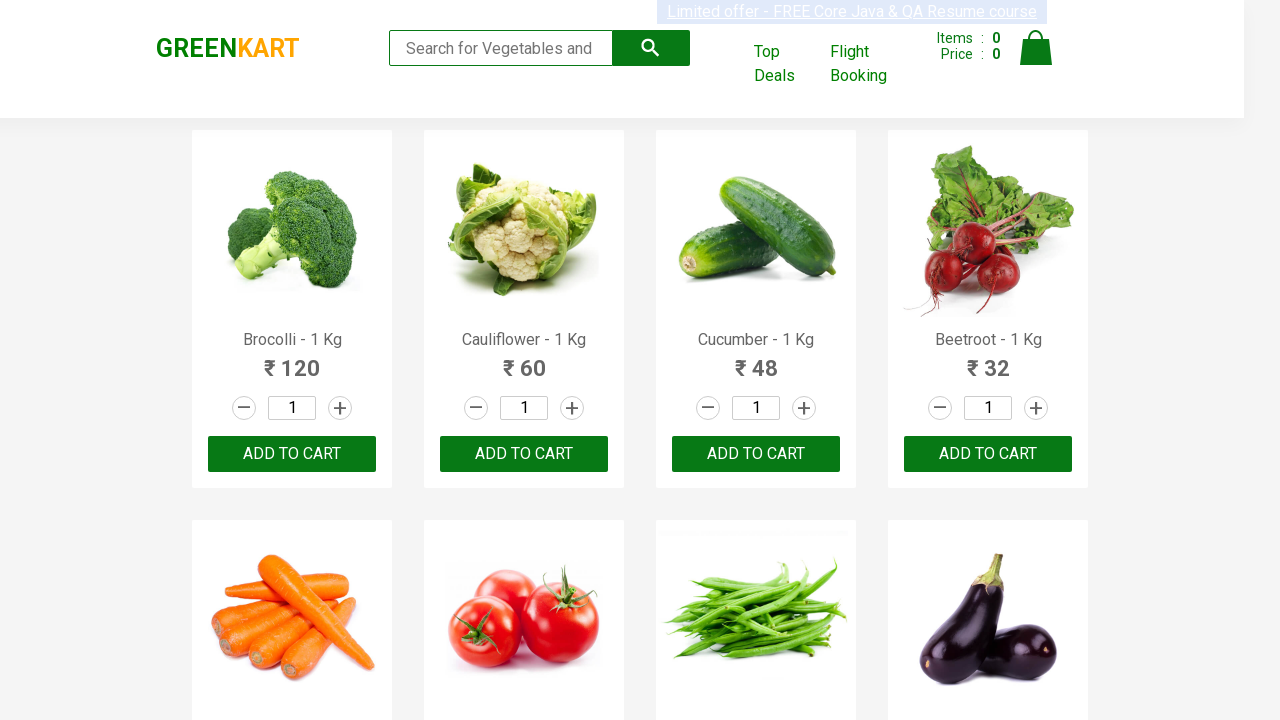

Filled search field with 'Tomato' on input[type='search']
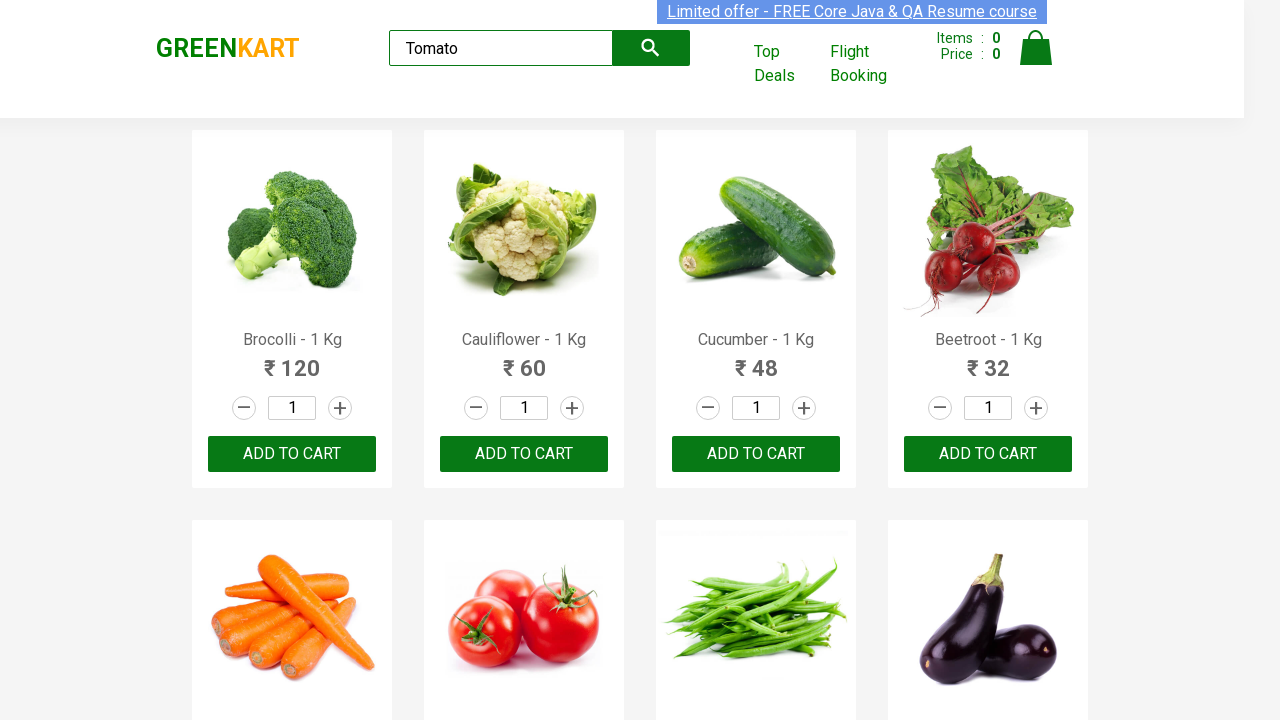

Tomato product with ADD TO CART button is displayed
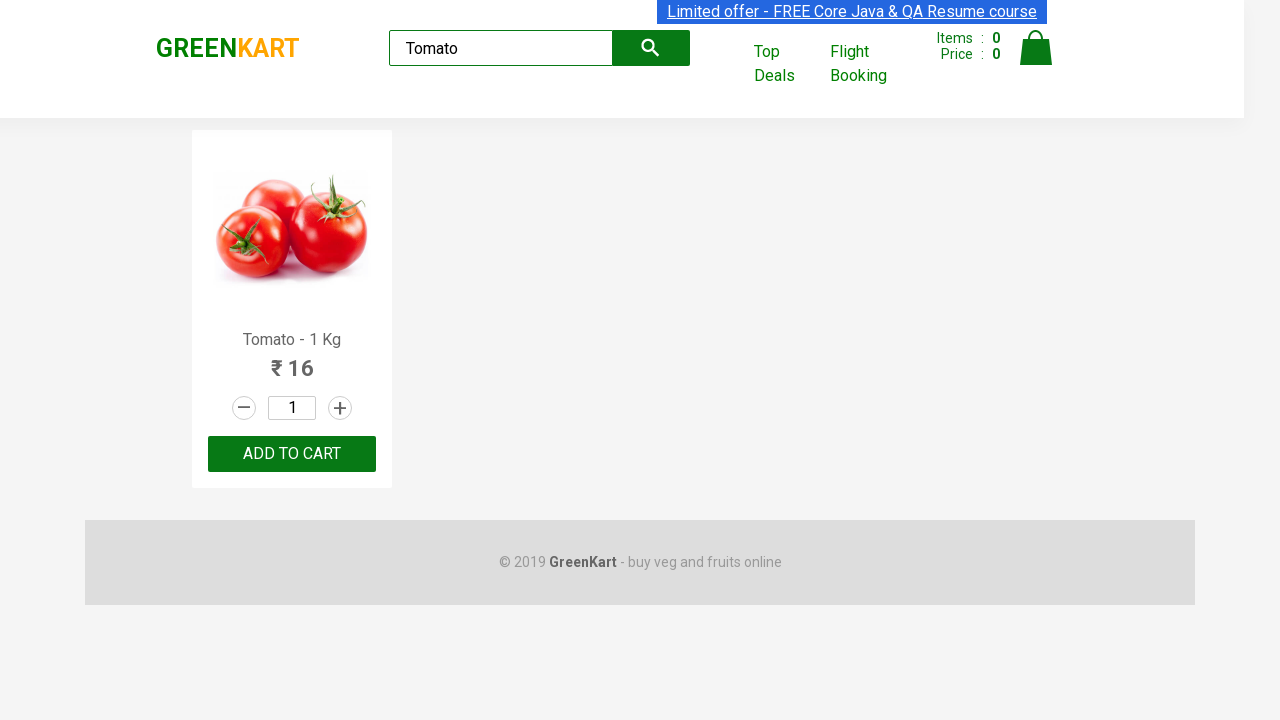

Clicked ADD TO CART button to add Tomato to cart at (292, 454) on button:has-text('ADD TO CART')
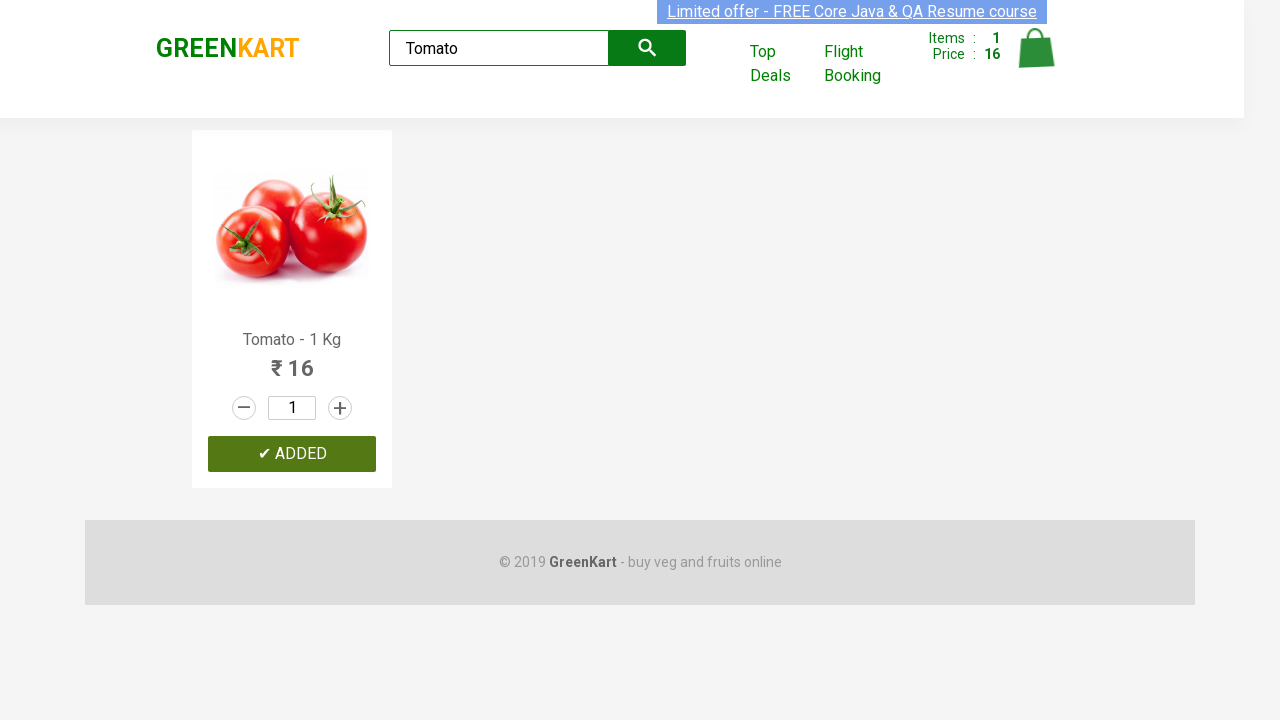

Clicked Cart icon to open cart window at (1036, 48) on img[alt='Cart']
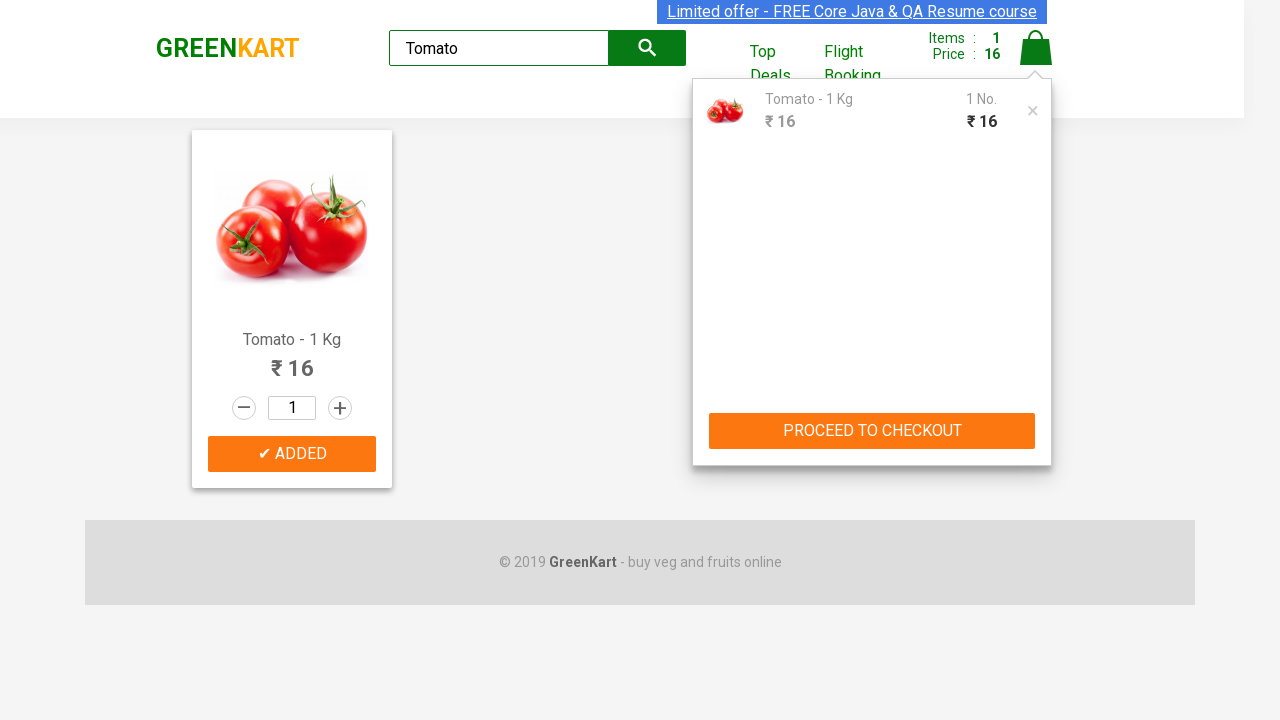

Waited for cart to fully load
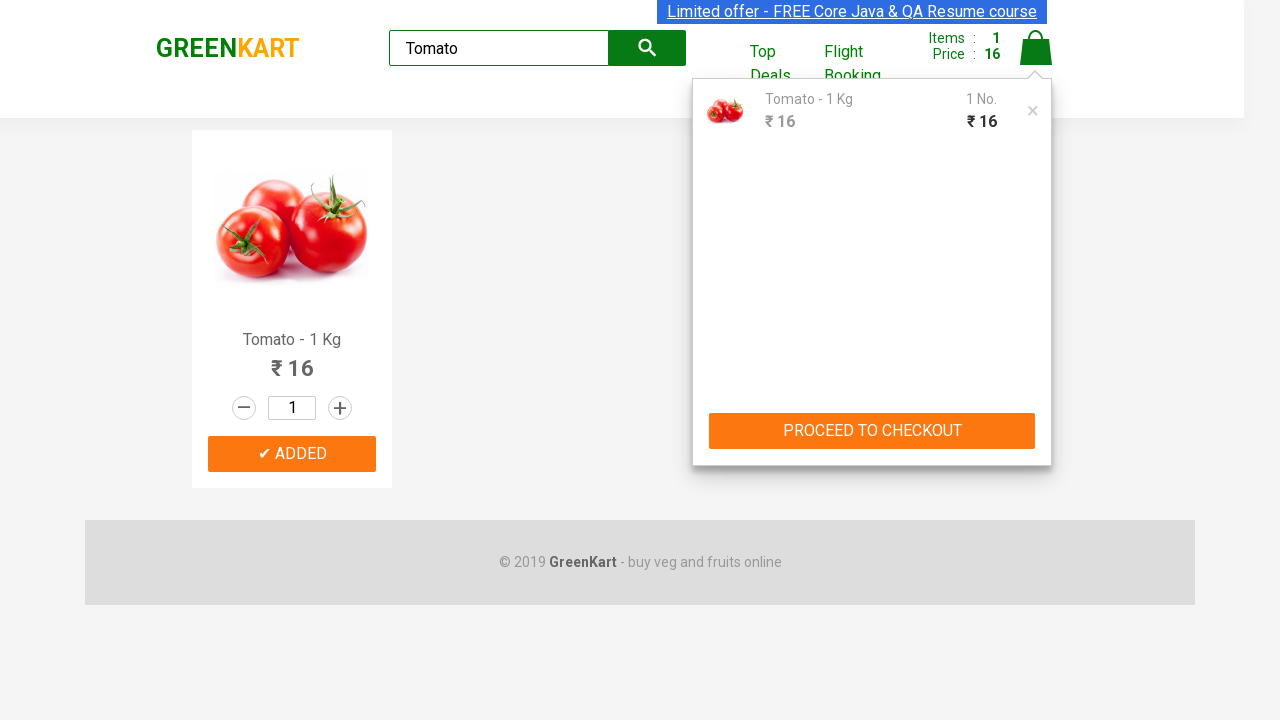

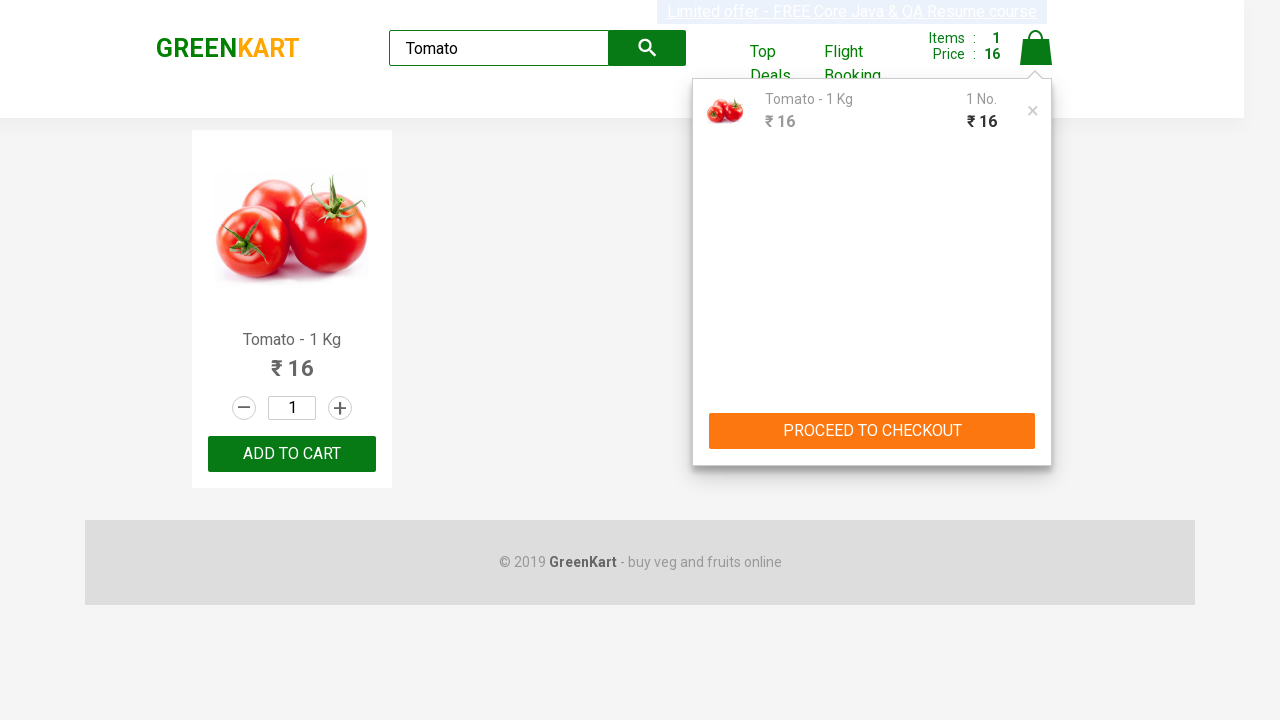